Tests Bootstrap dropdown menu interaction by clicking the dropdown button and selecting an option that contains "JavaScript"

Starting URL: http://seleniumpractise.blogspot.in/2016/08/bootstrap-dropdown-example-for-selenium.html

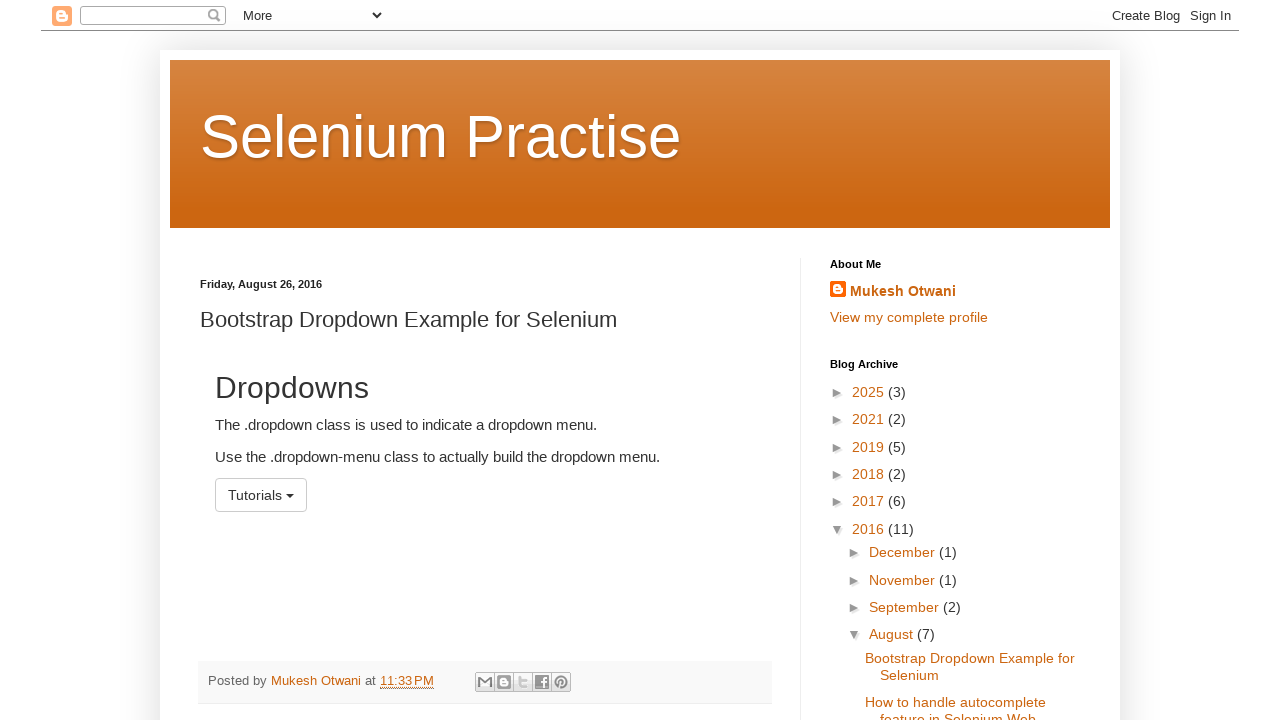

Clicked dropdown menu button at (261, 495) on #menu1
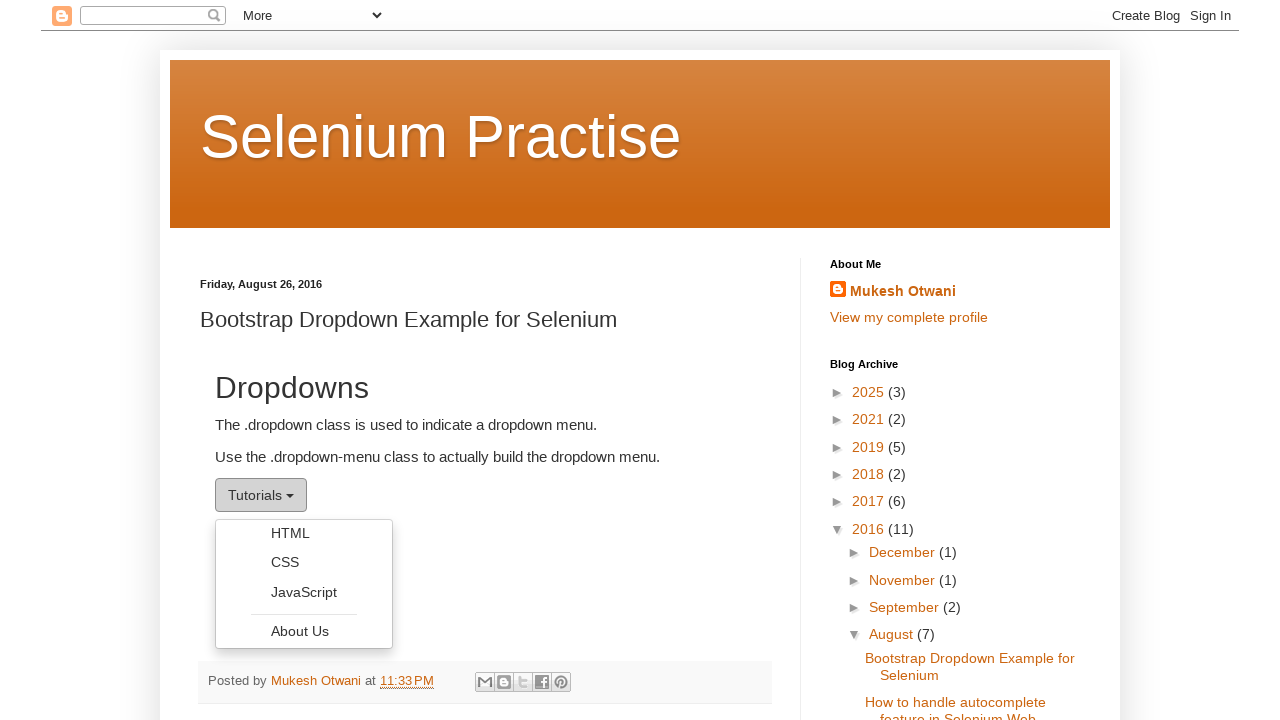

Dropdown menu items became visible
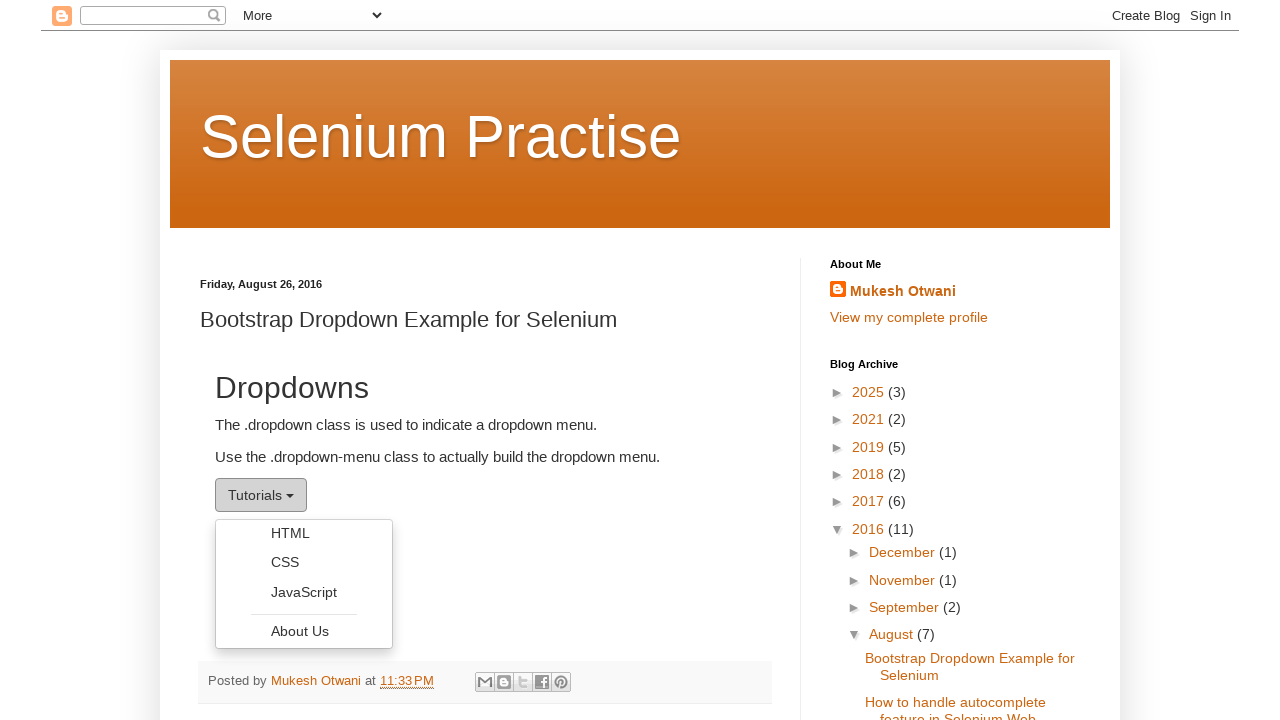

Retrieved all dropdown menu items
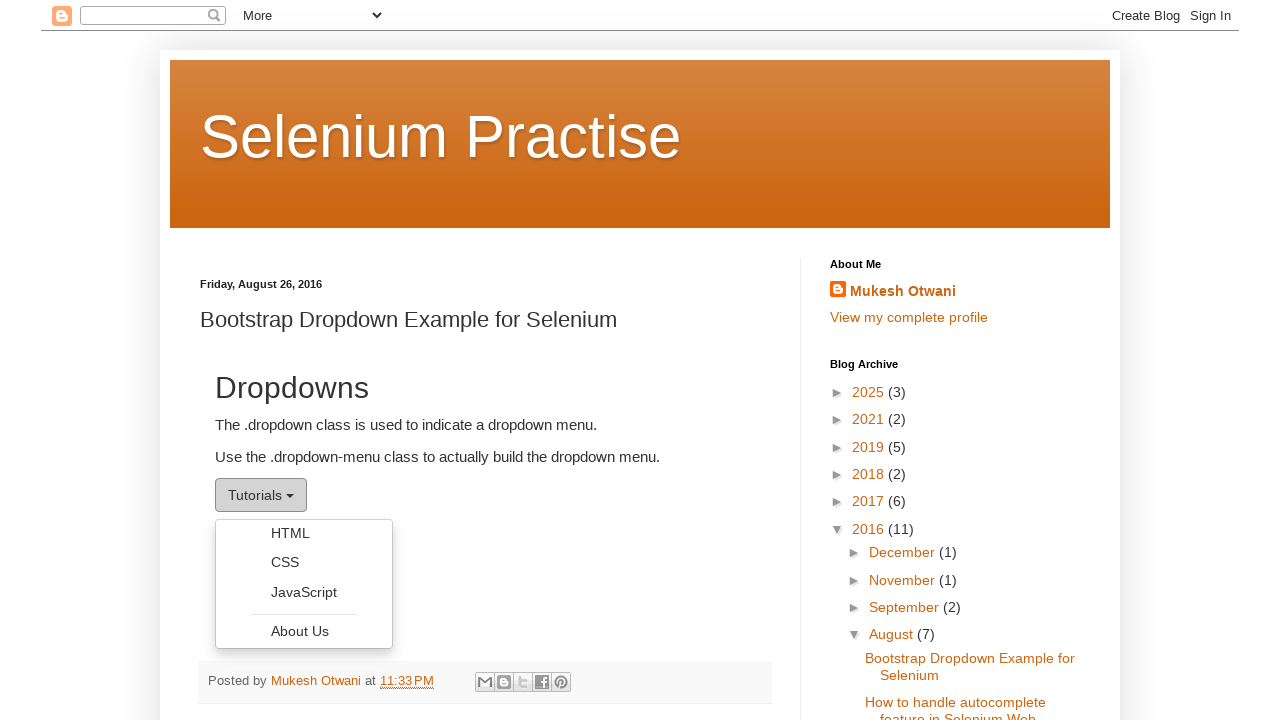

Clicked dropdown option containing 'JavaScript' at (304, 592) on ul.dropdown-menu li a >> nth=2
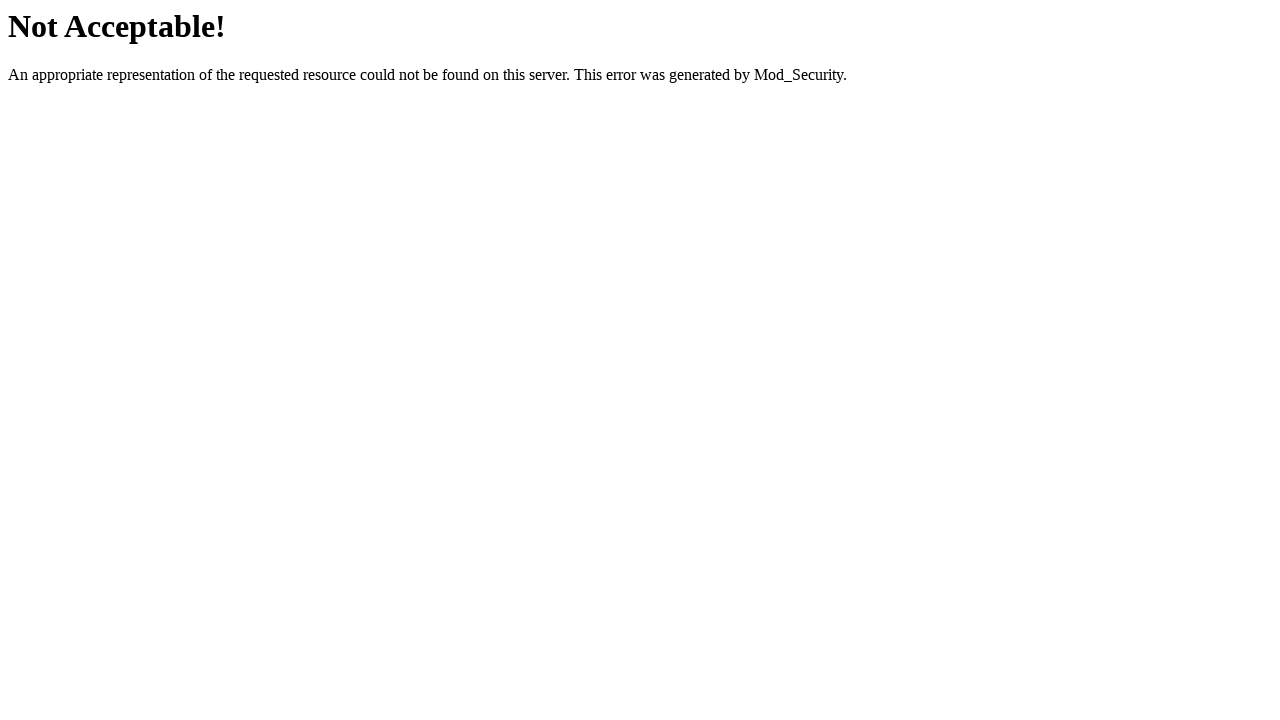

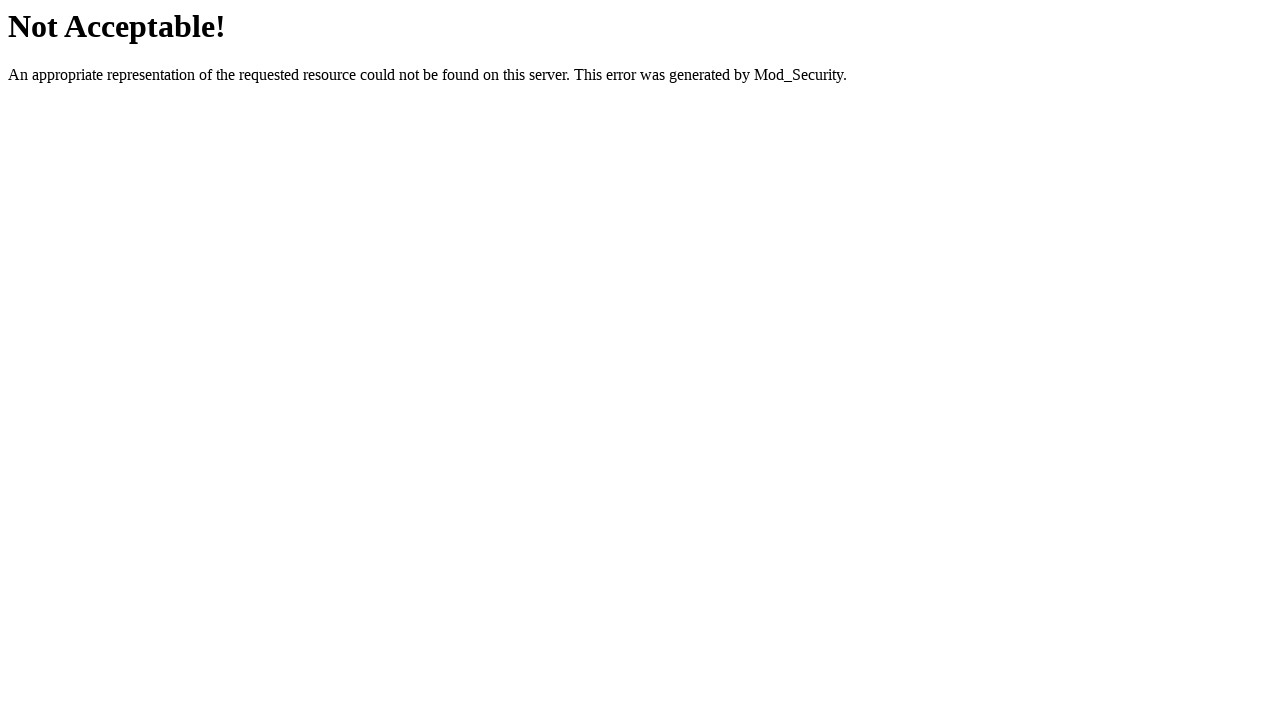